Tests various element locator methods (ID, CLASS_NAME, TAG_NAME, NAME, CSS_SELECTOR, LINK_TEXT) on Selenium's web form test page by filling in text fields and clicking a link.

Starting URL: https://www.selenium.dev/selenium/web/web-form.html

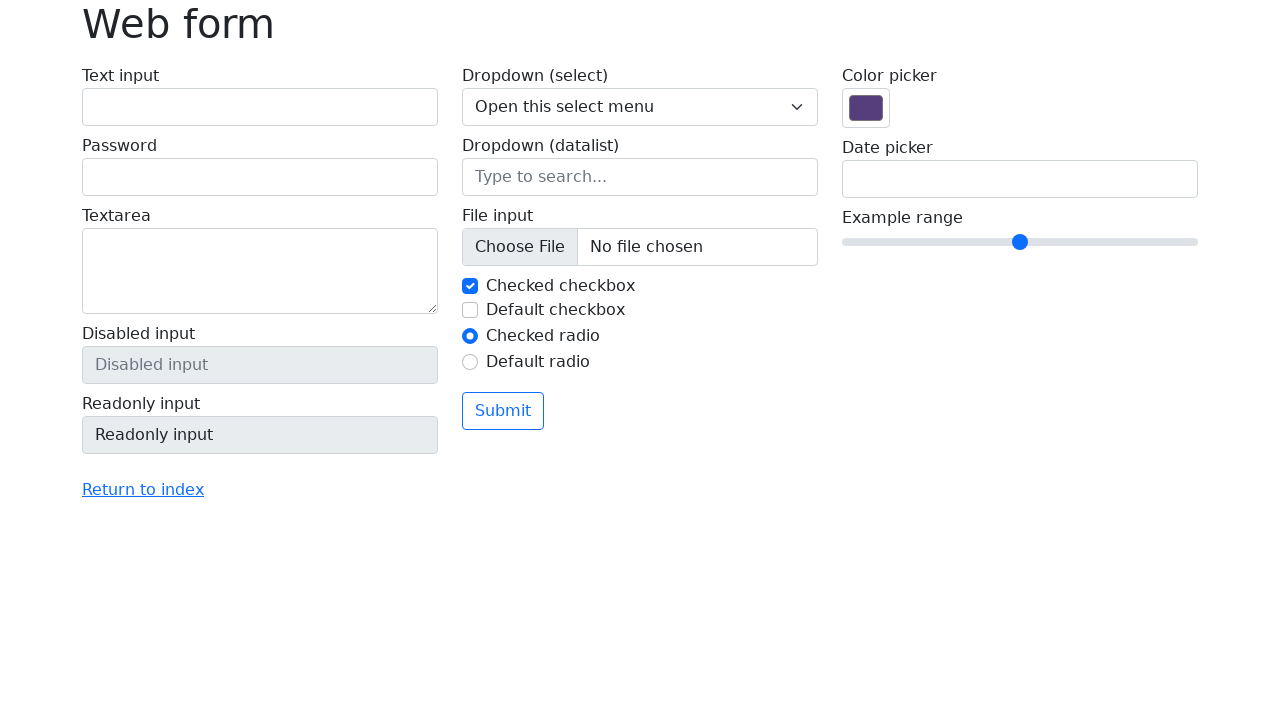

Filled text input by ID with 'Testing element location by ID' on #my-text-id
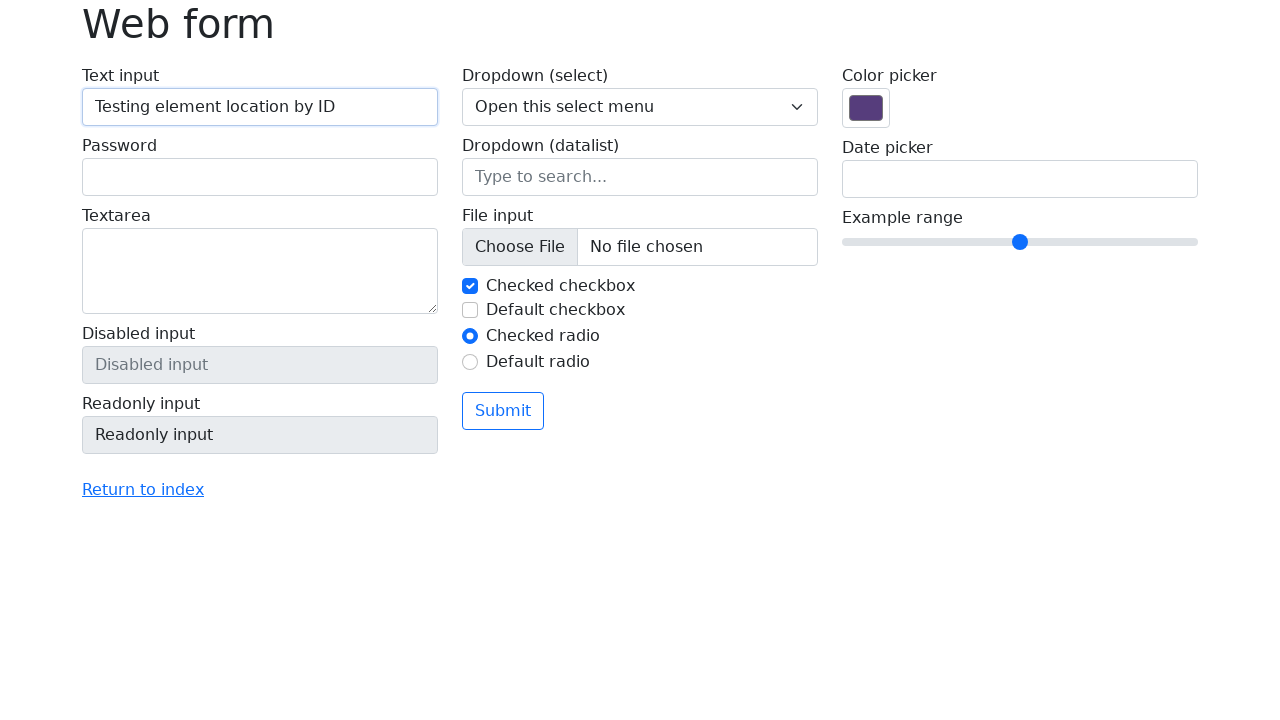

Filled text input by class name with 'Testing element location by class name' on .form-control >> nth=0
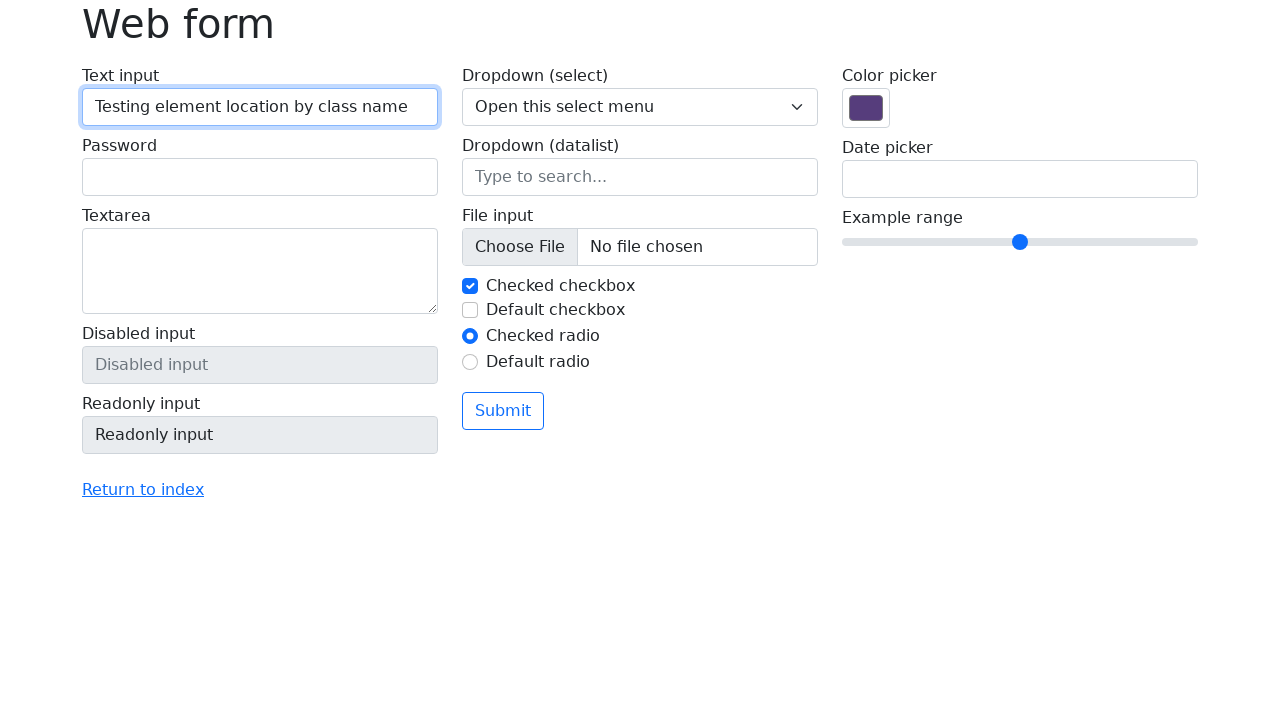

Waited for label elements to be visible
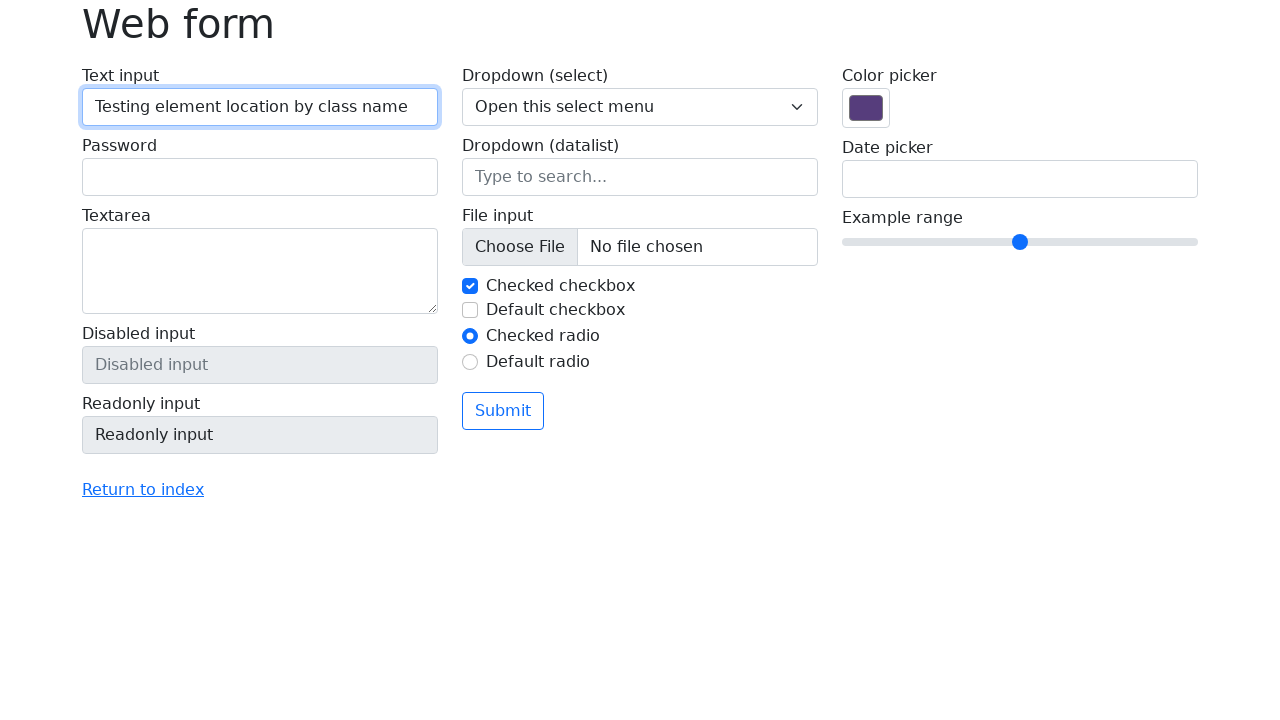

Filled textarea by NAME attribute with 'Testing element location by NAME attribute' on textarea[name='my-textarea']
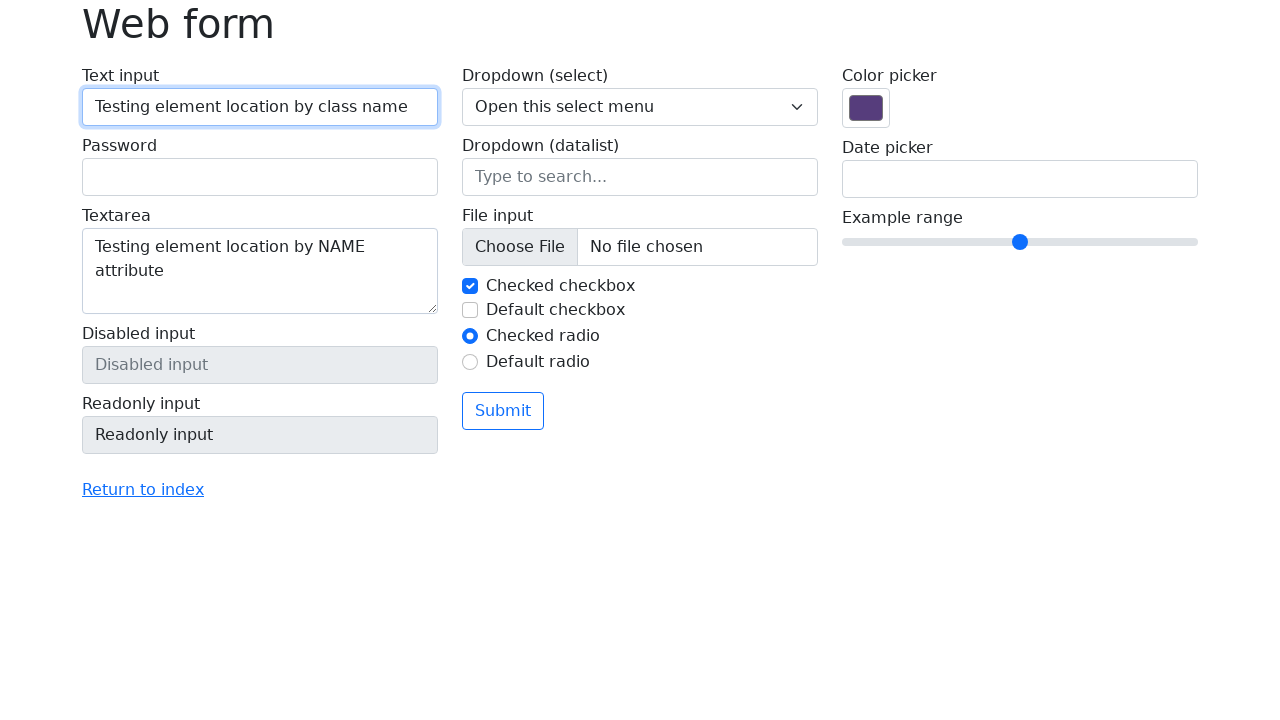

Filled password field by CSS selector with 'secretpass123' on input[type='password']
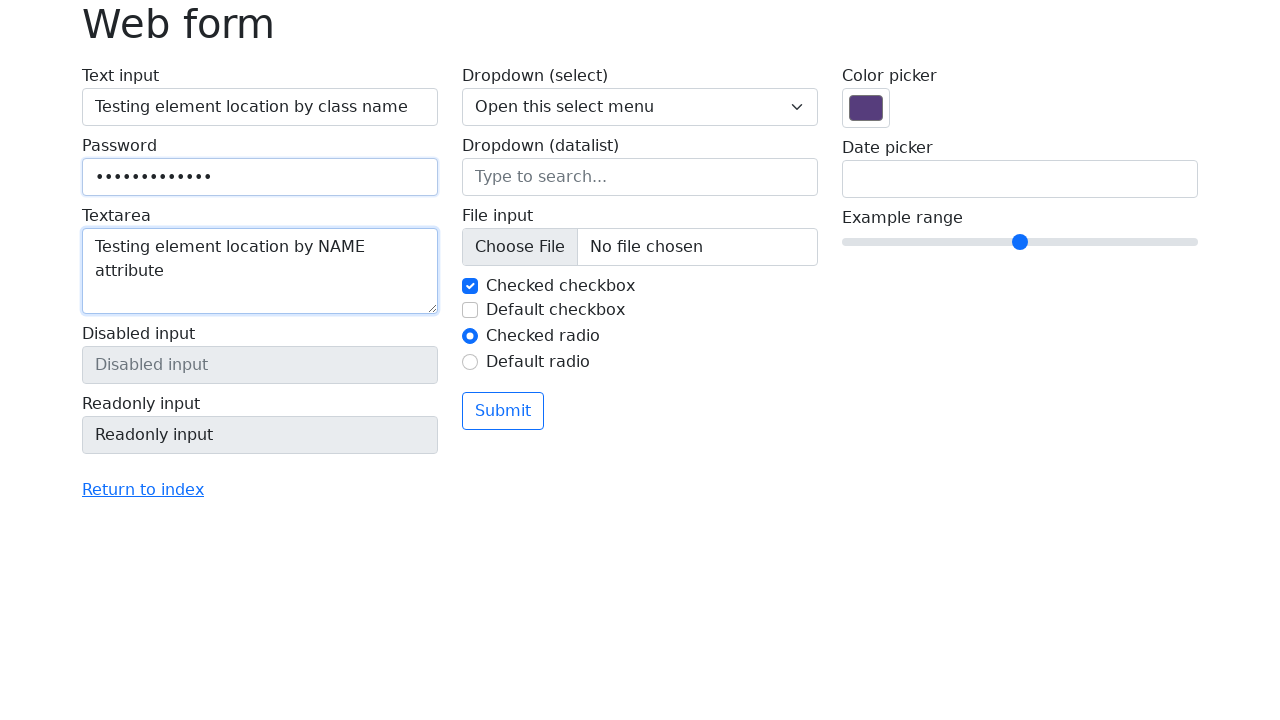

Clicked 'Return to index' link at (143, 490) on text=Return to index
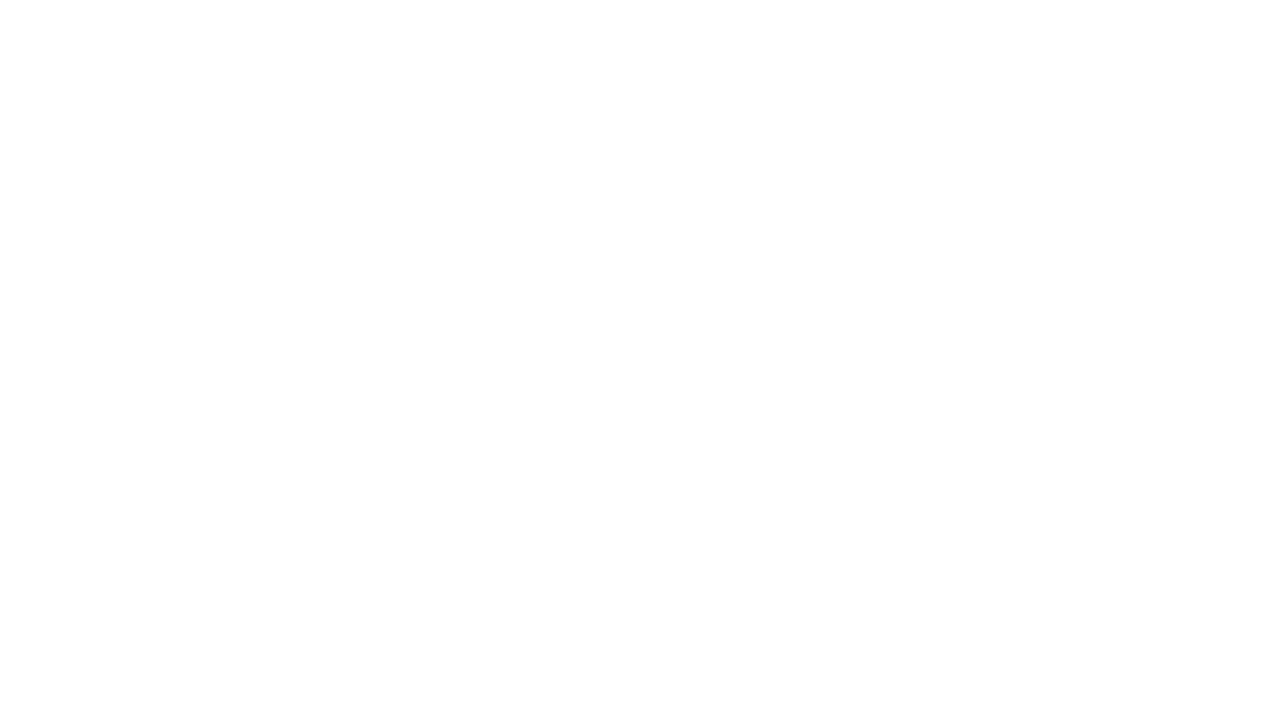

Navigation completed and page fully loaded
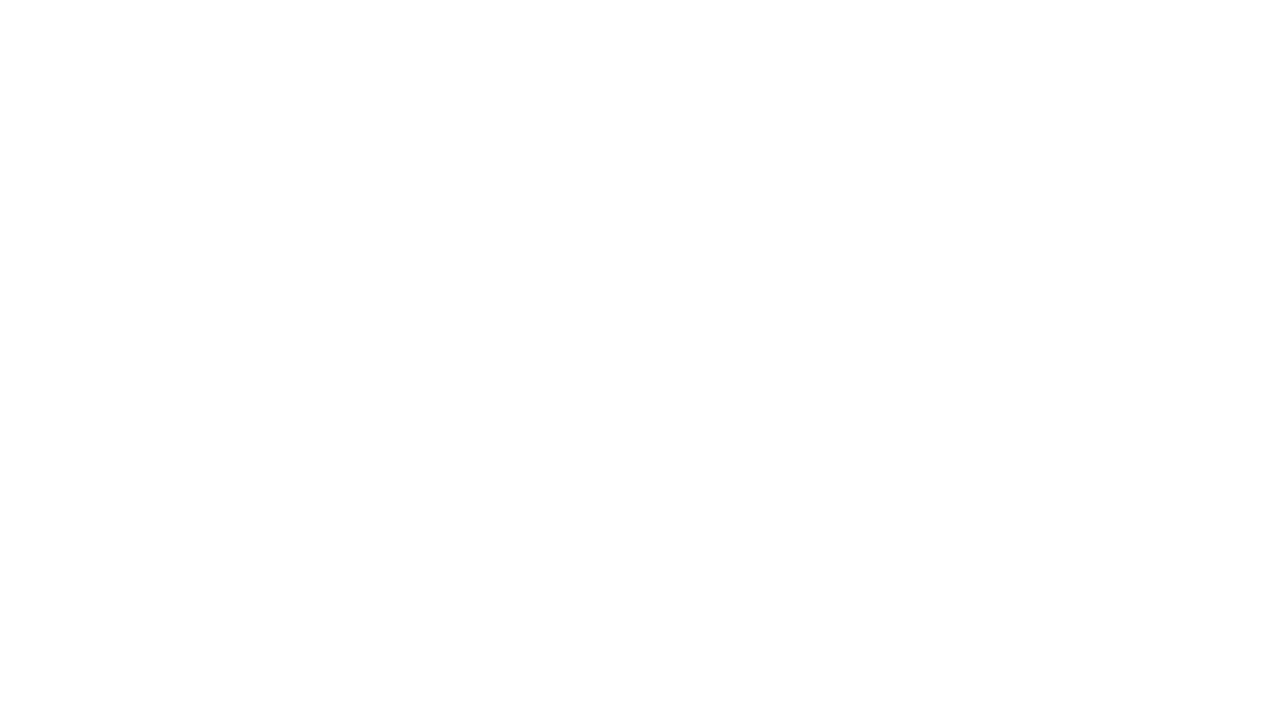

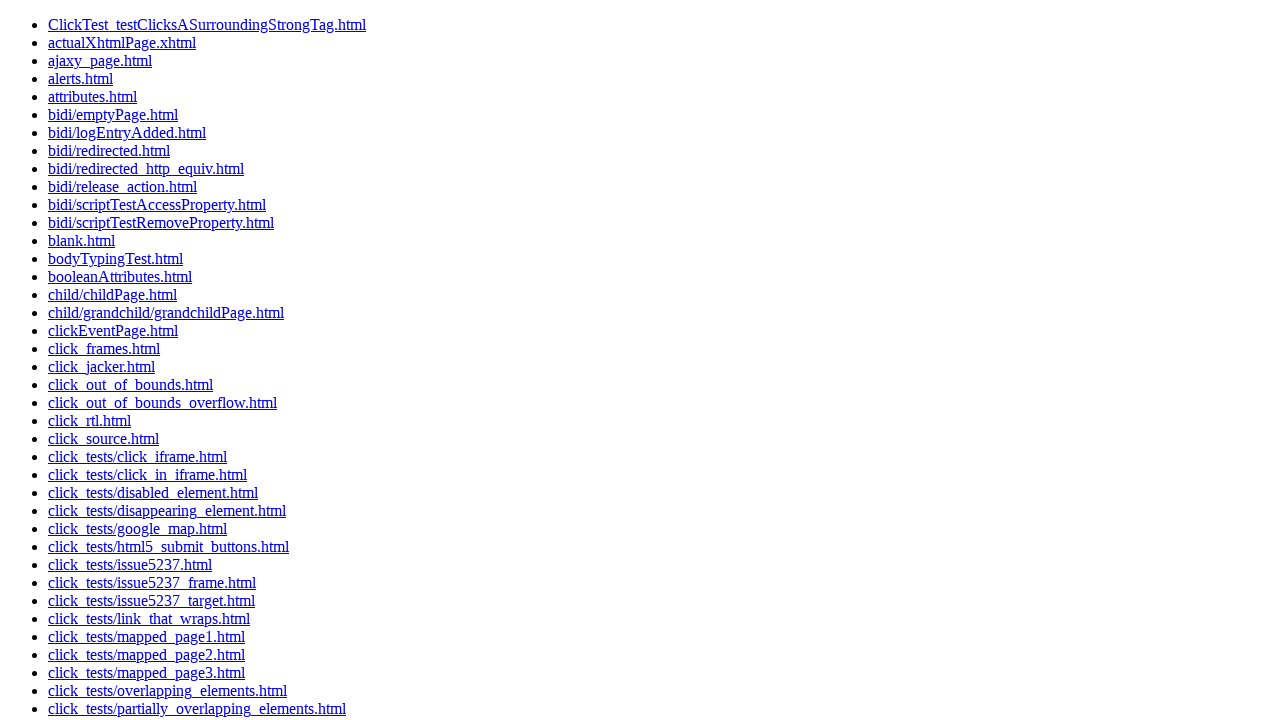